Tests a loading images page by waiting for a landscape image element to appear and verifying its source attribute contains "landscape"

Starting URL: https://bonigarcia.dev/selenium-webdriver-java/loading-images.html

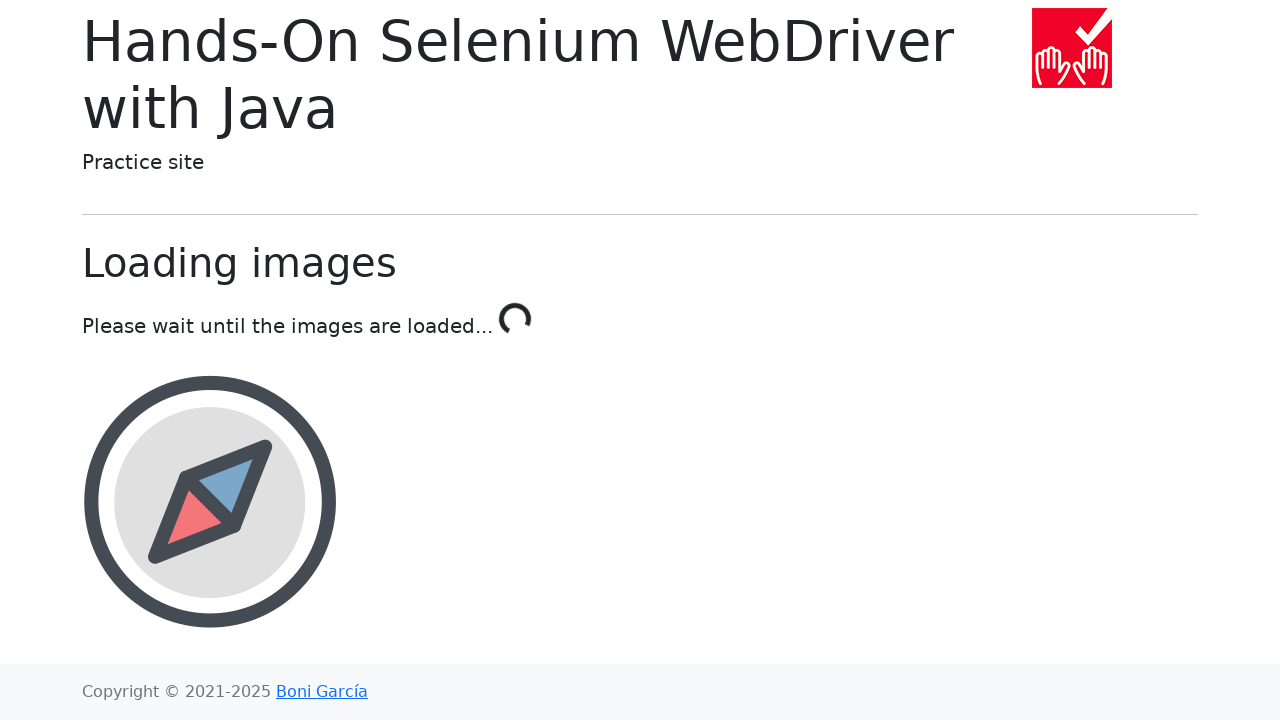

Navigated to loading images page
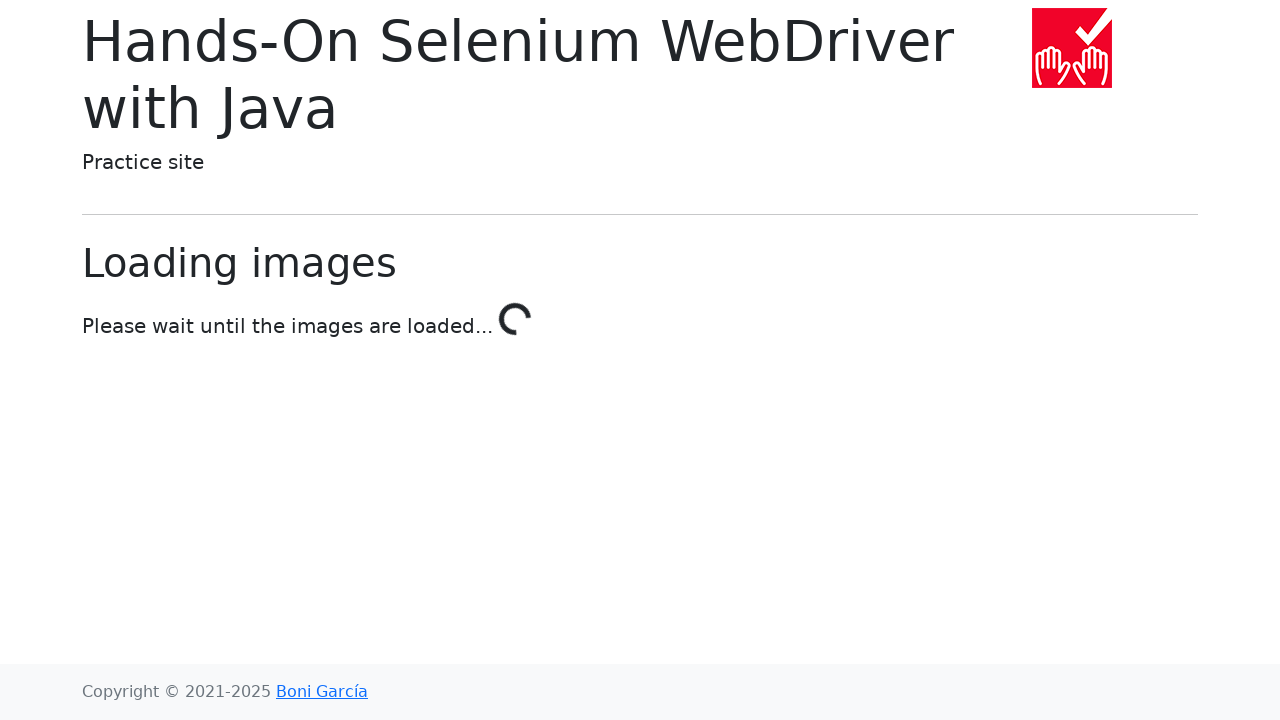

Landscape image element appeared after waiting
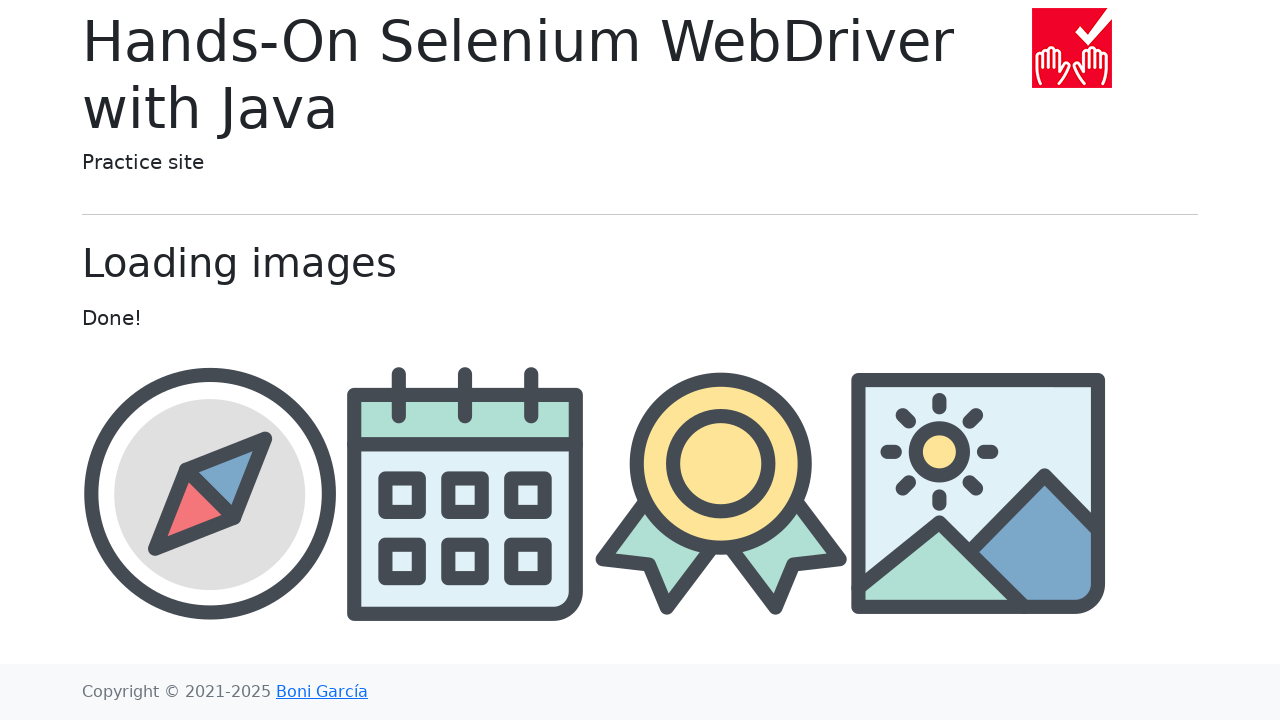

Retrieved src attribute: img/landscape.png
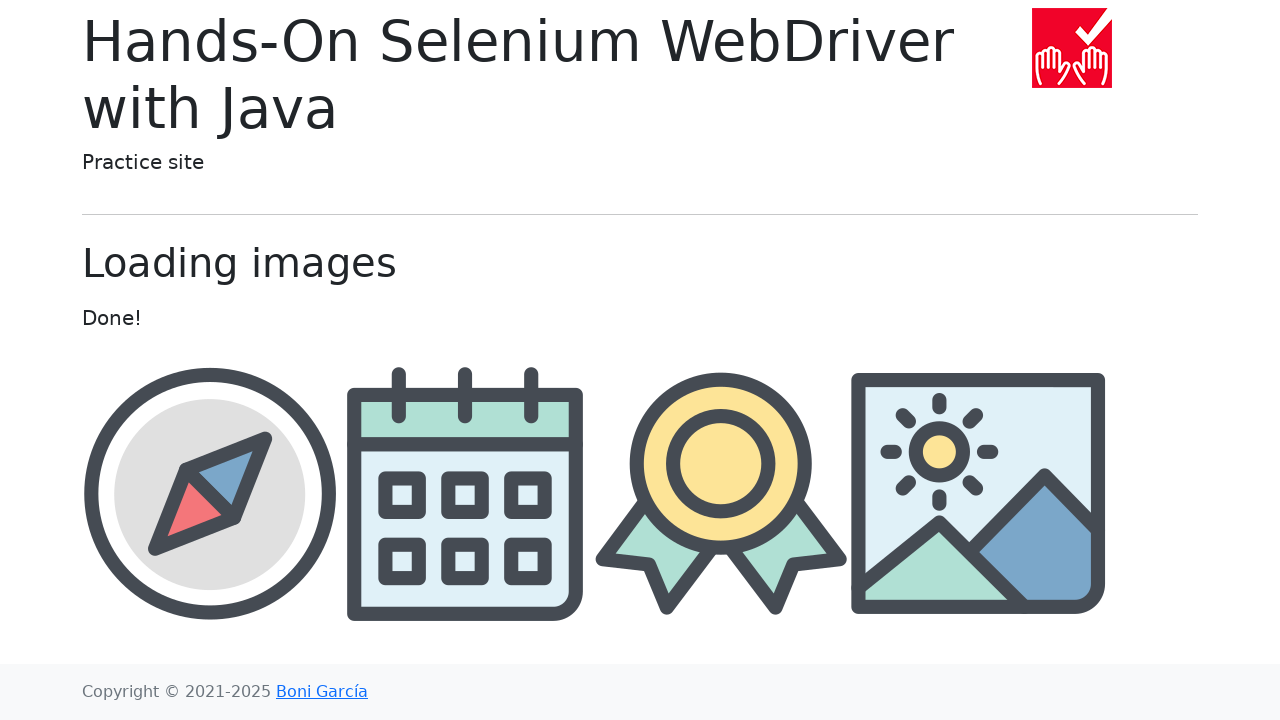

Verified that image source contains 'landscape'
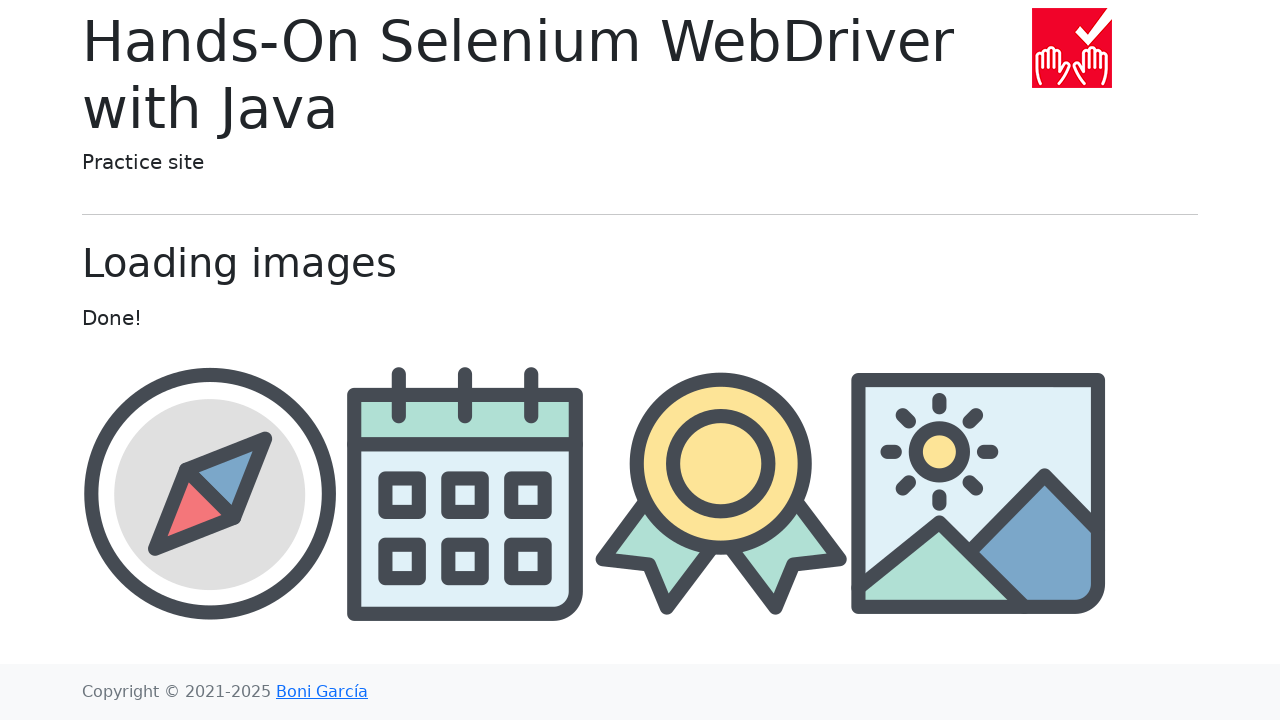

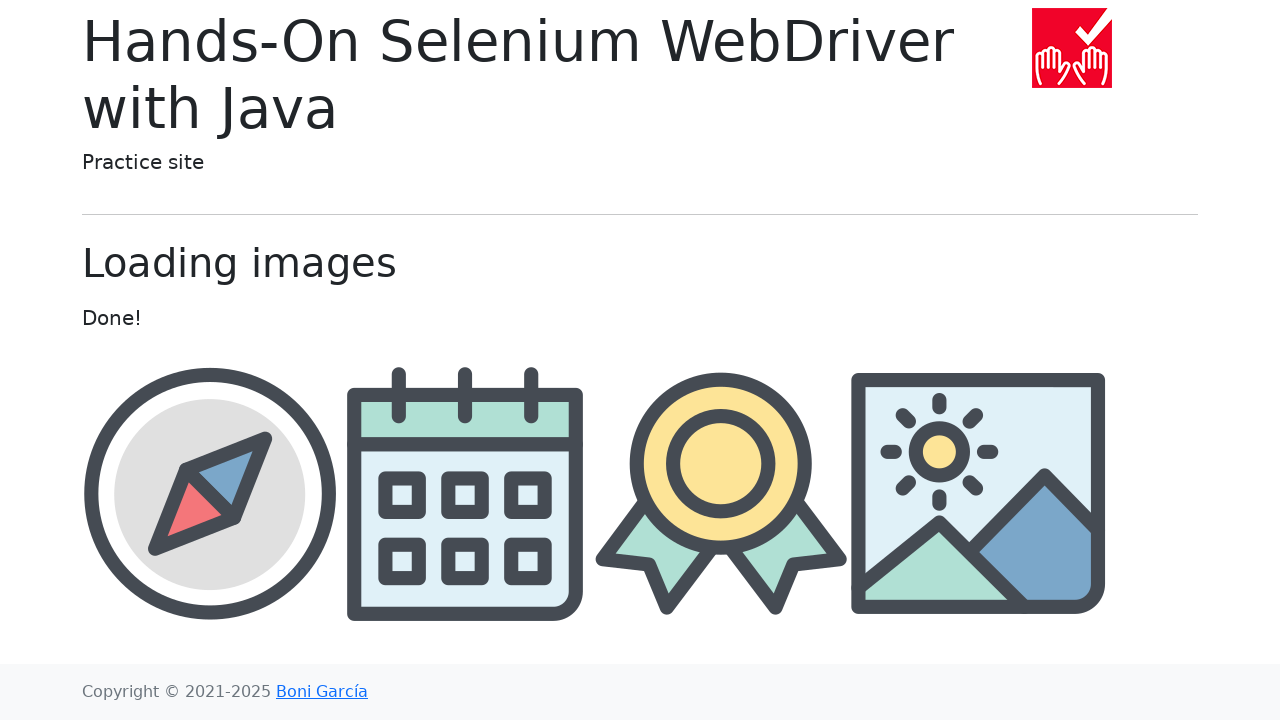